Navigates to the shop page on an Angular practice site, iterates through product cards, and clicks the add button for the Blackberry product

Starting URL: https://rahulshettyacademy.com/angularpractice/

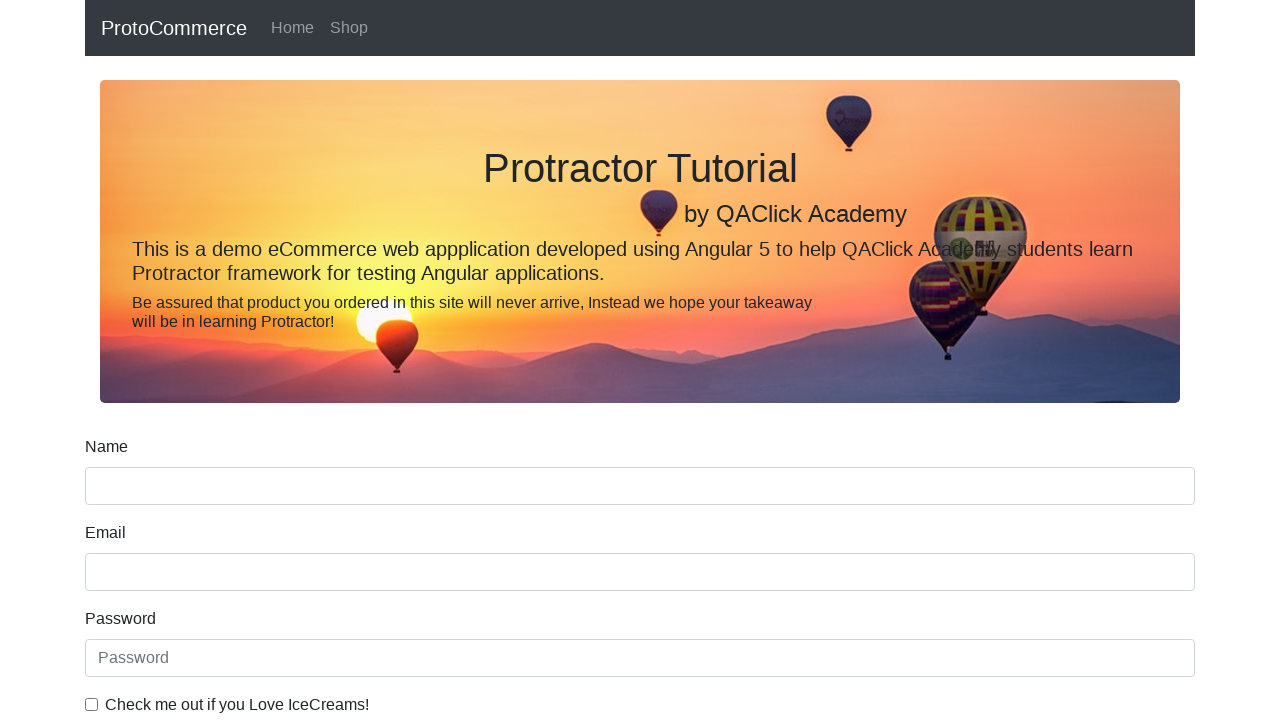

Clicked Shop menu item in navigation at (349, 28) on nav ul li:nth-child(2)
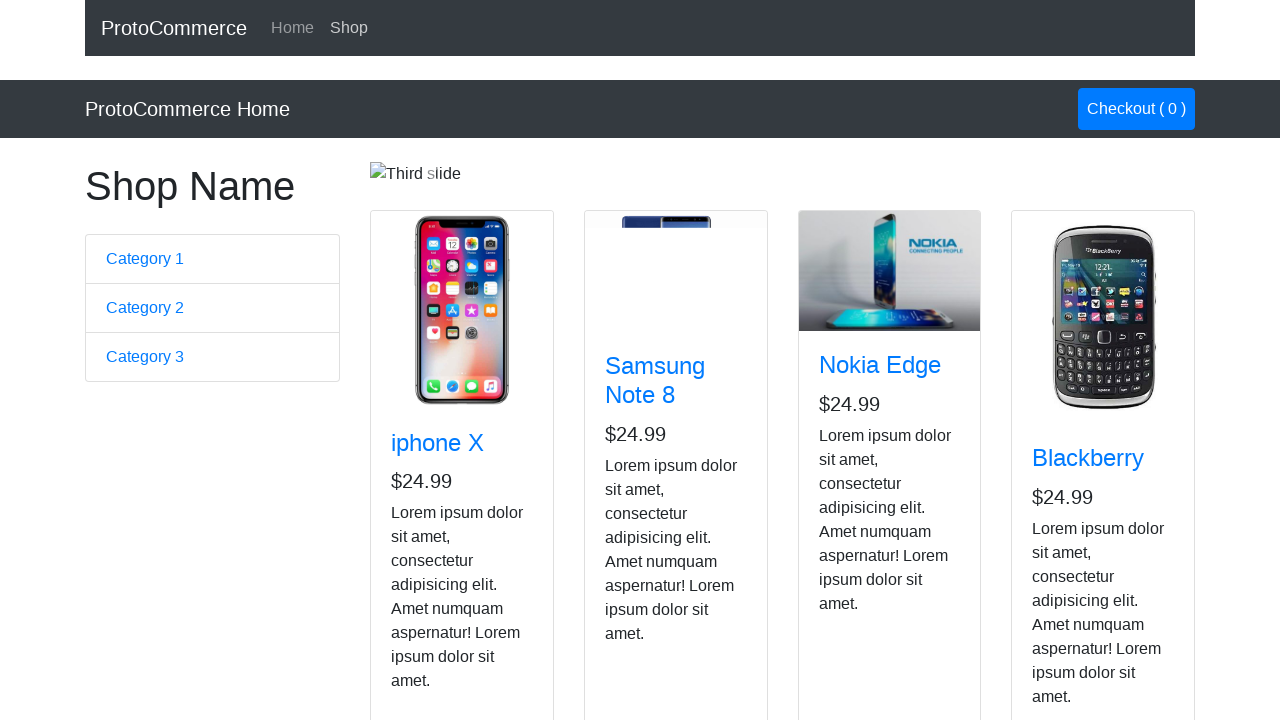

Product cards loaded on shop page
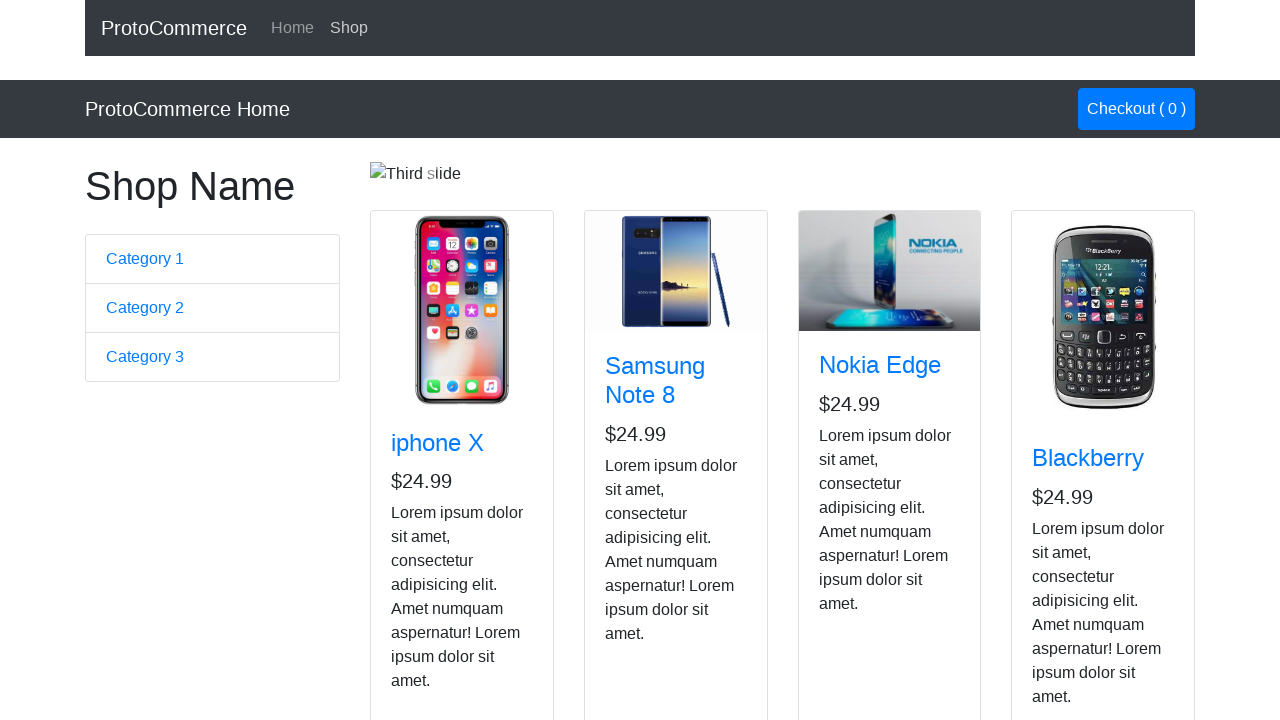

Retrieved all product card elements
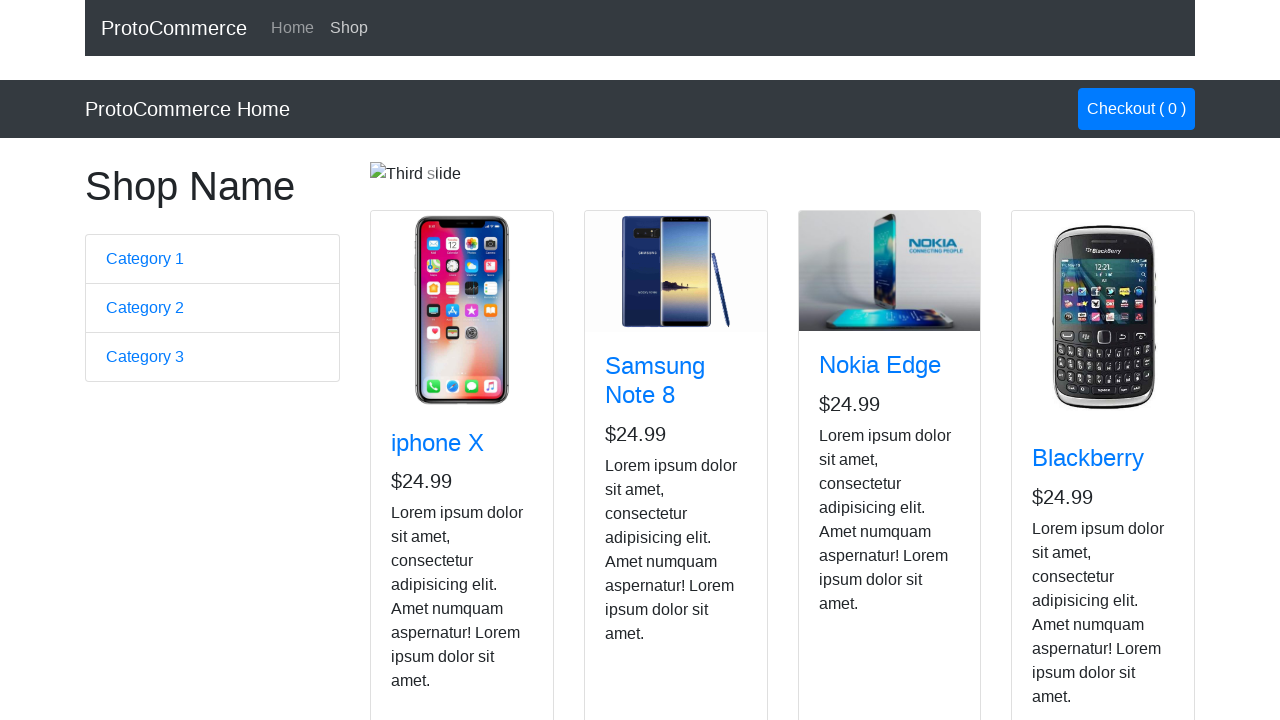

Checked product: iphone X
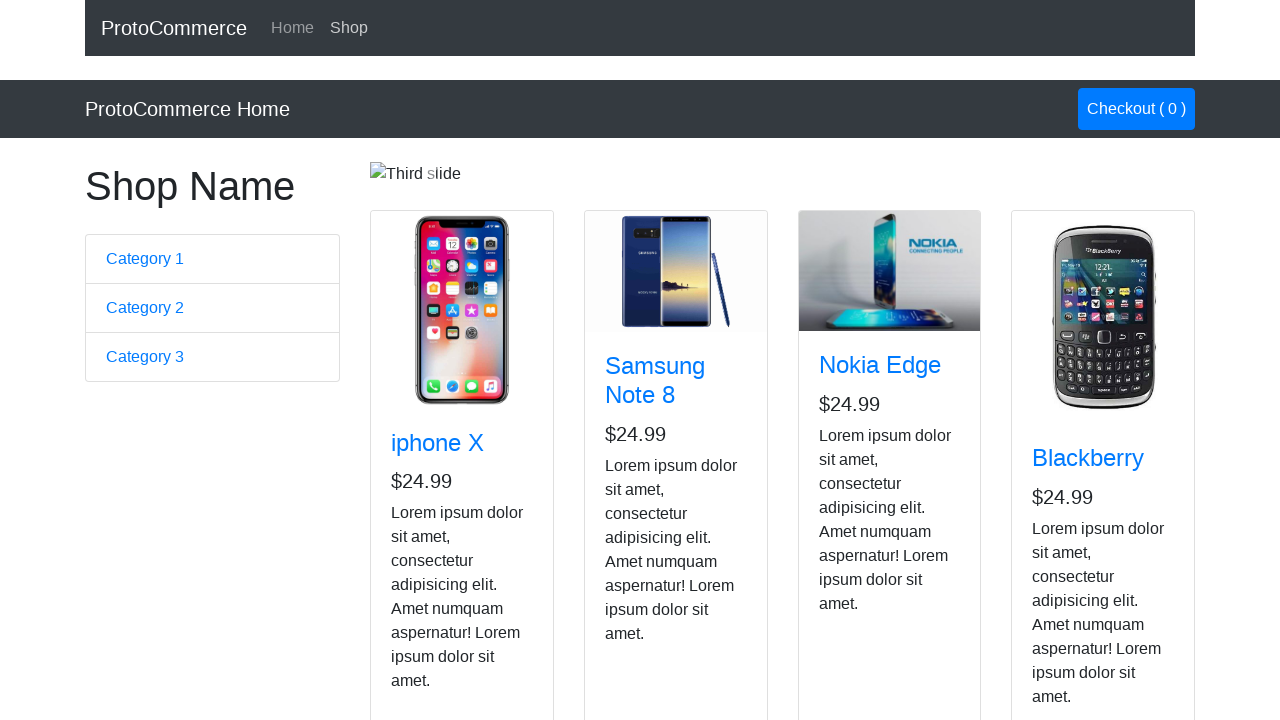

Checked product: Samsung Note 8
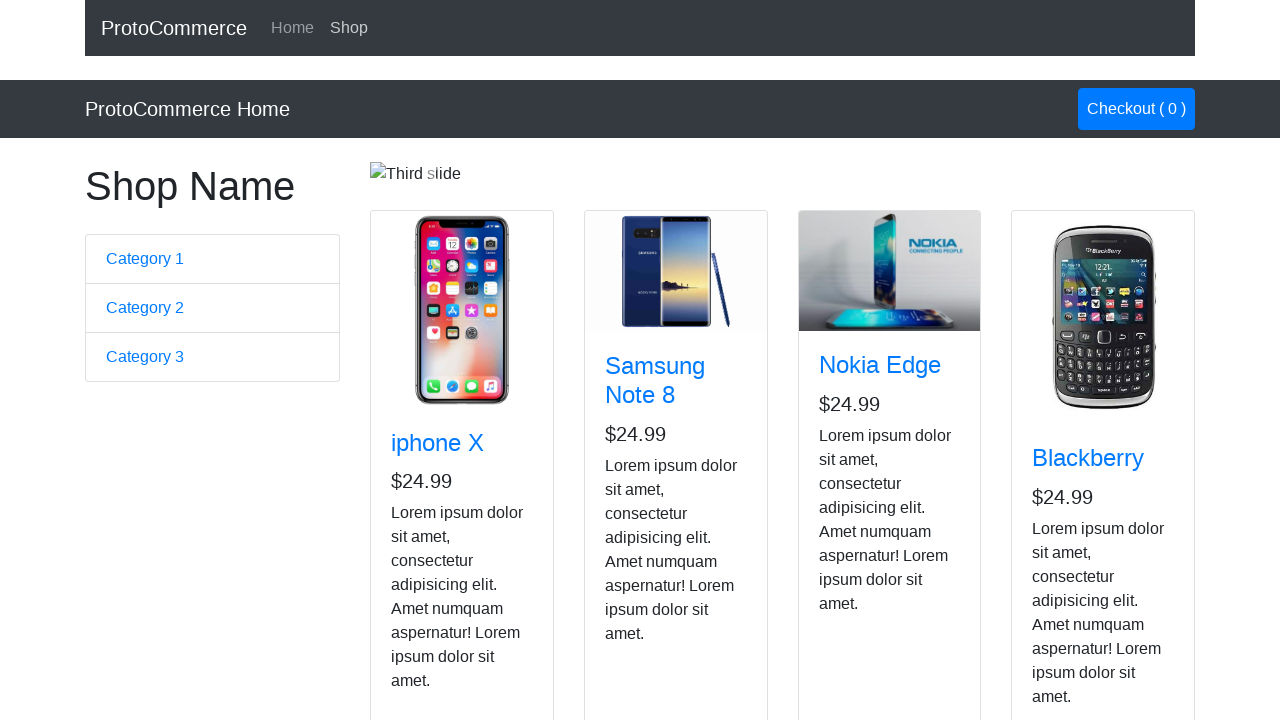

Checked product: Nokia Edge
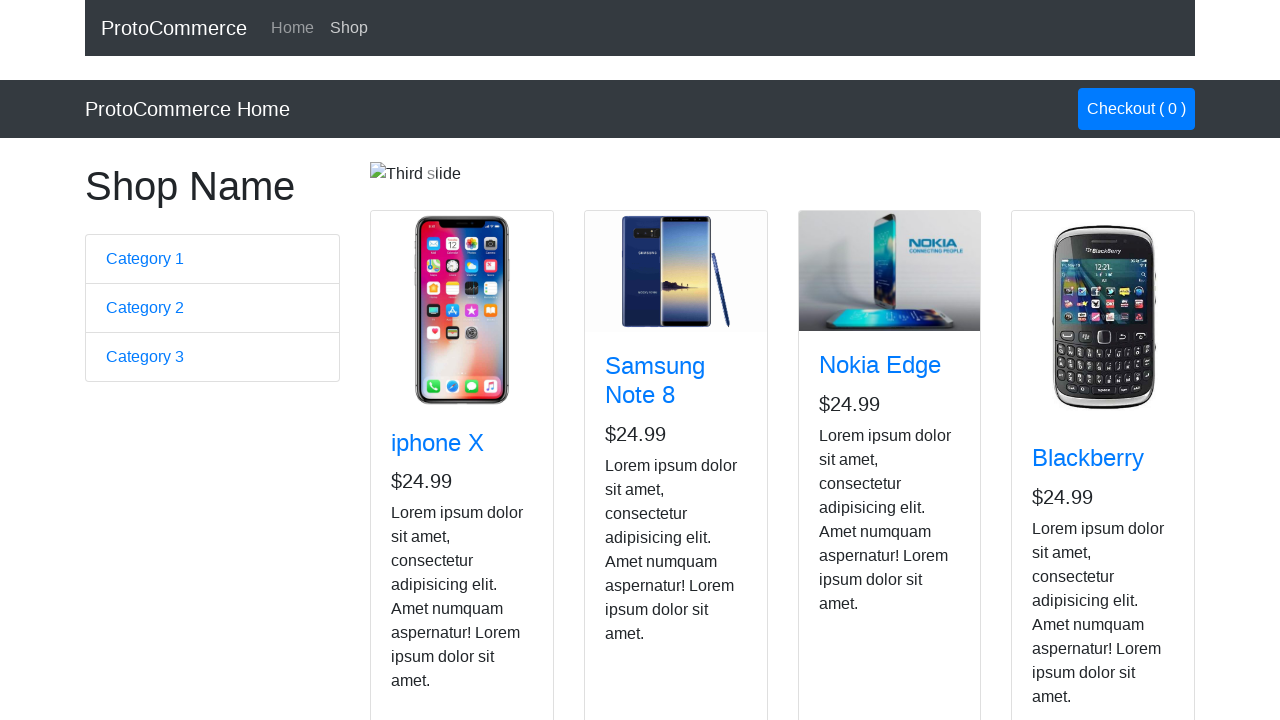

Checked product: Blackberry
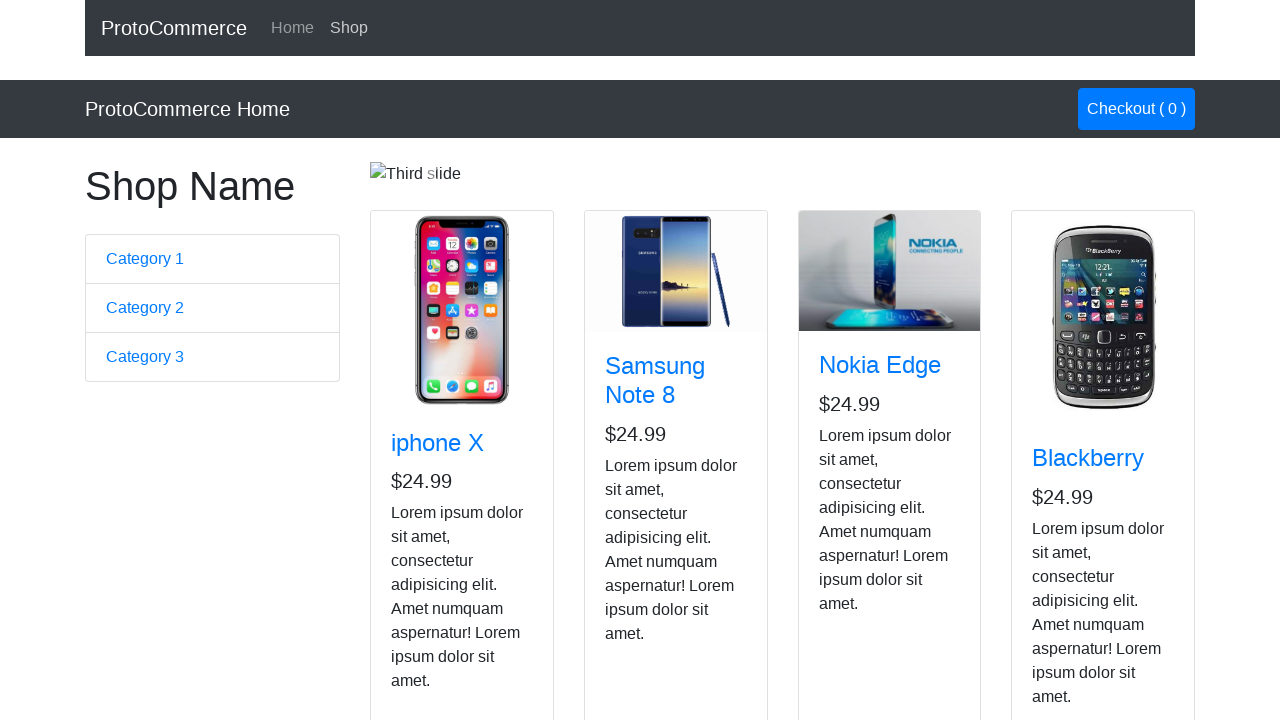

Clicked add button for Blackberry product at (1068, 528) on .card.h-100 >> nth=3 >> div button
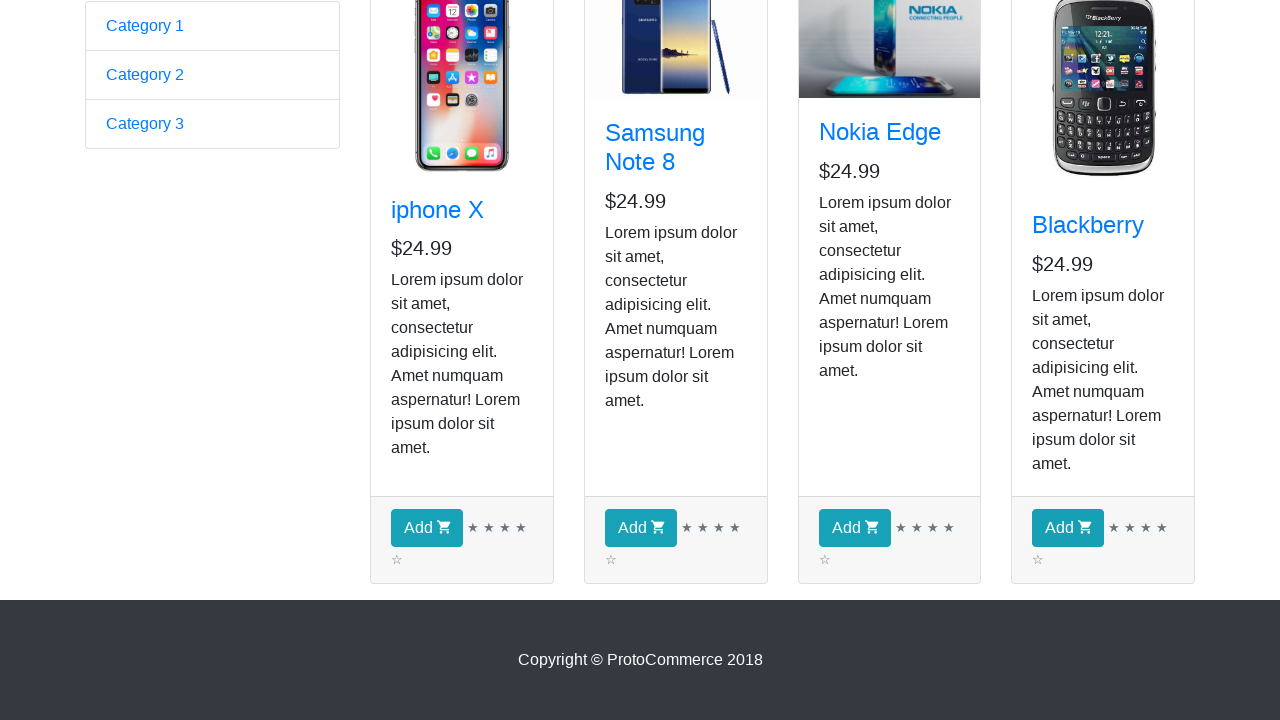

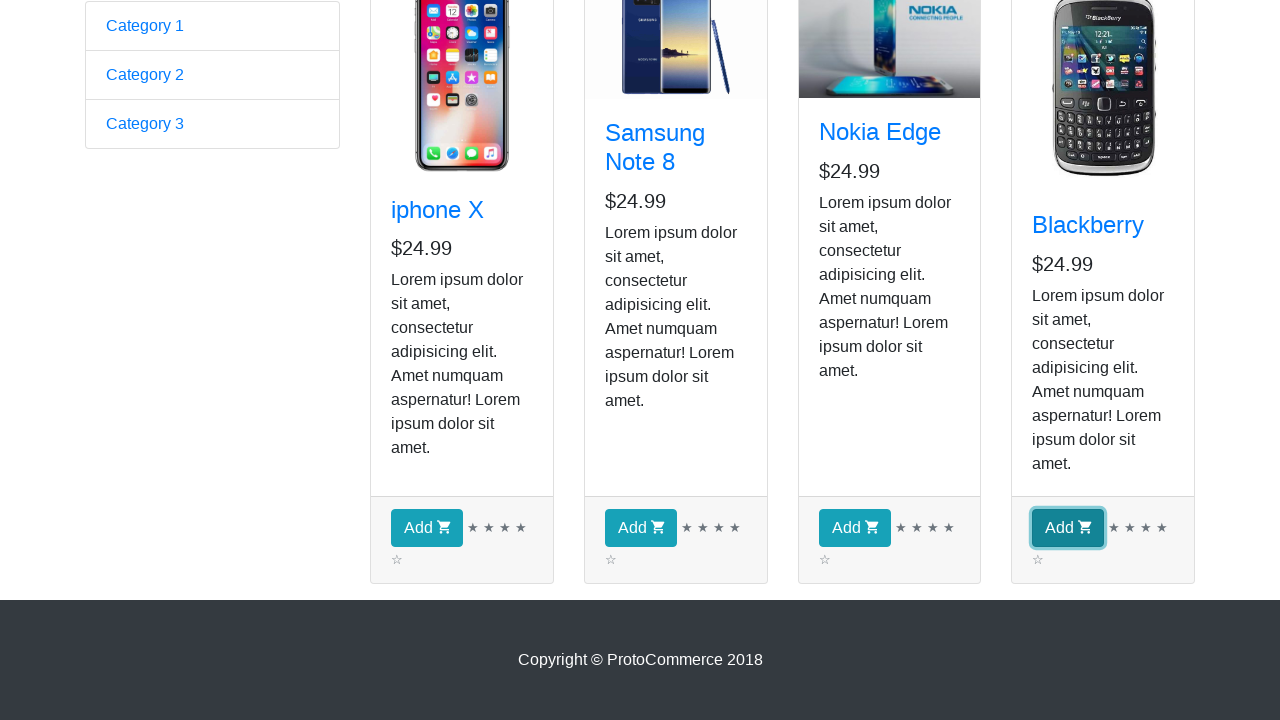